Tests form validation by filling in personal information fields including name, age, and country selection from a dropdown

Starting URL: https://testpages.eviltester.com/styled/validation/input-validation.html

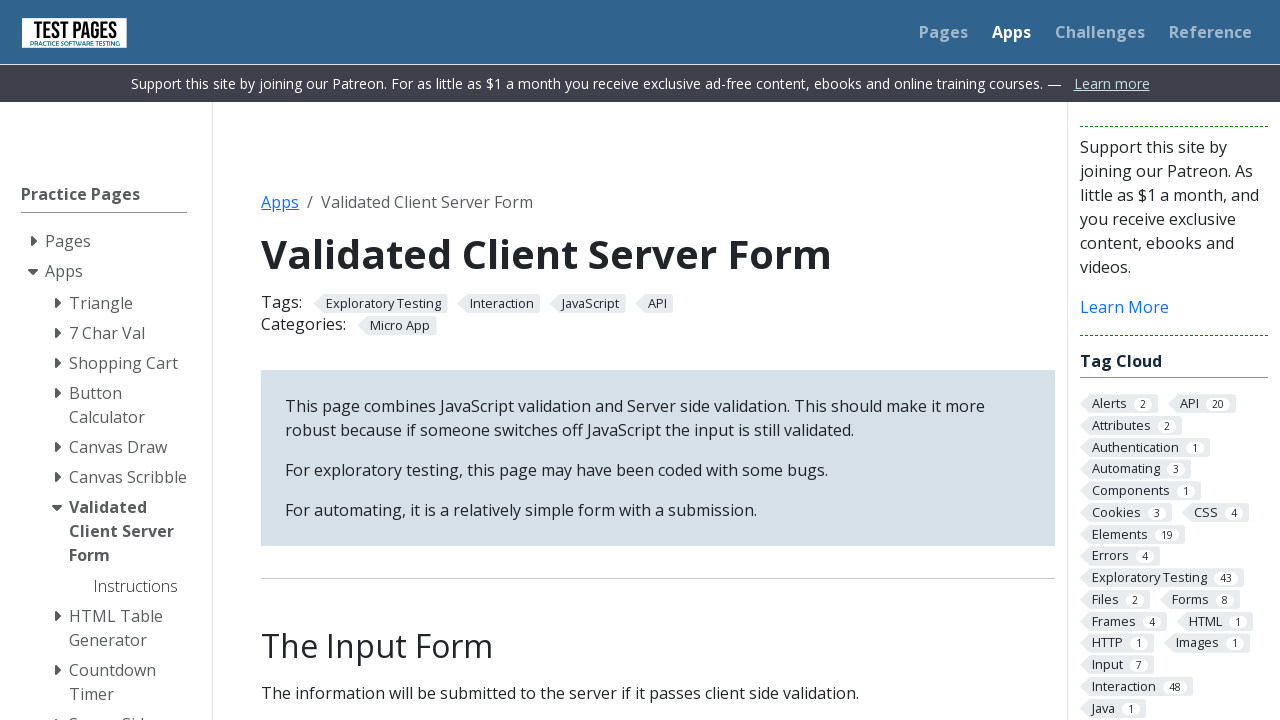

Filled first name field with 'abdullah' on input#firstname
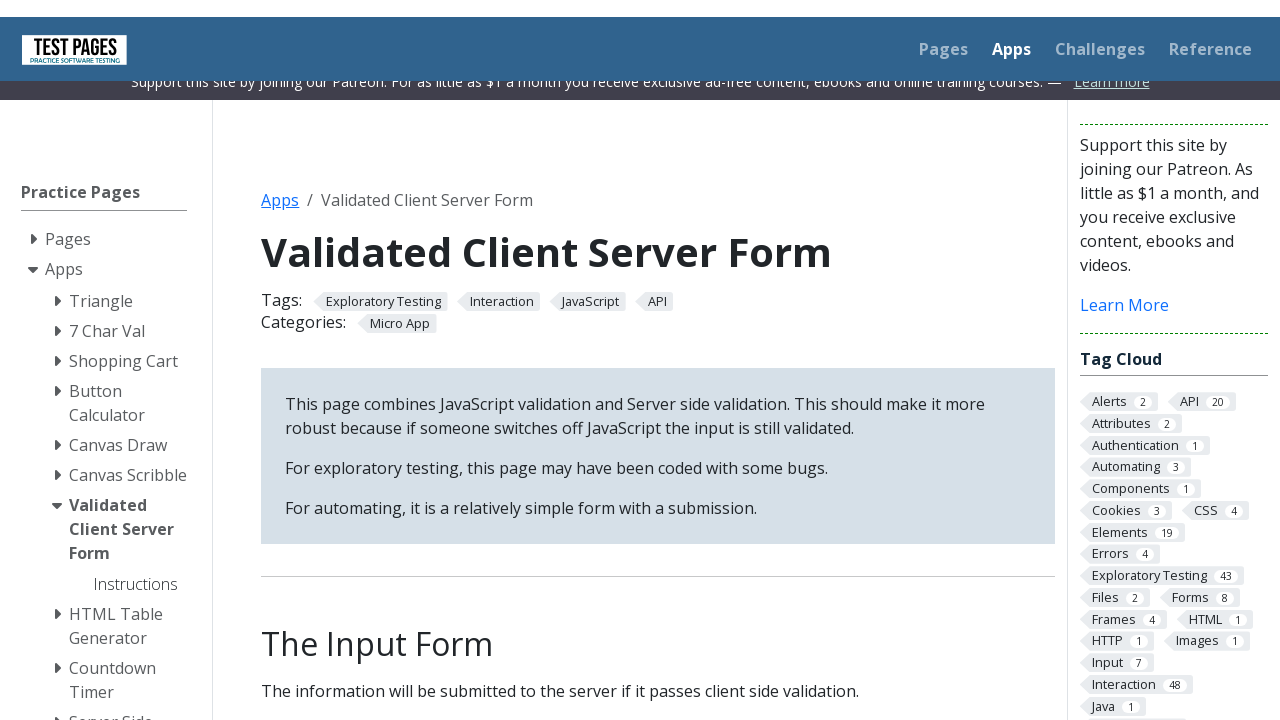

Filled surname field with 'alshaker' on input#surname
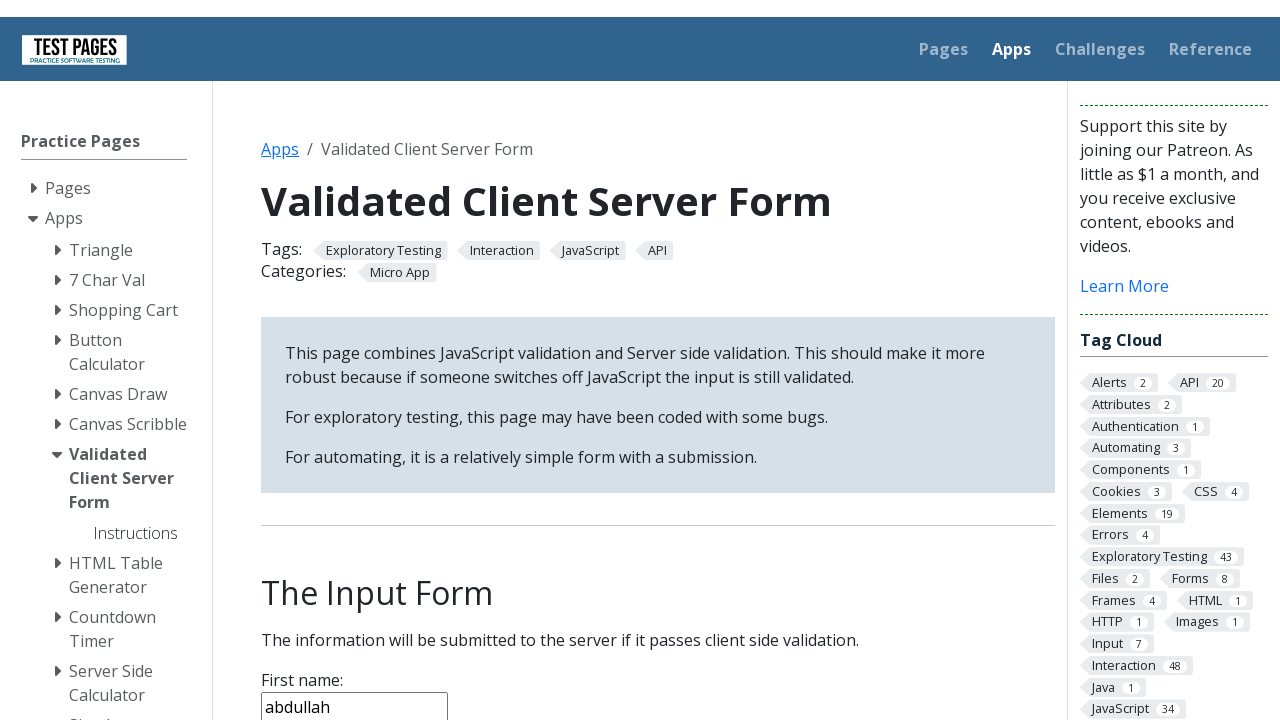

Filled age field with '24' on input#age
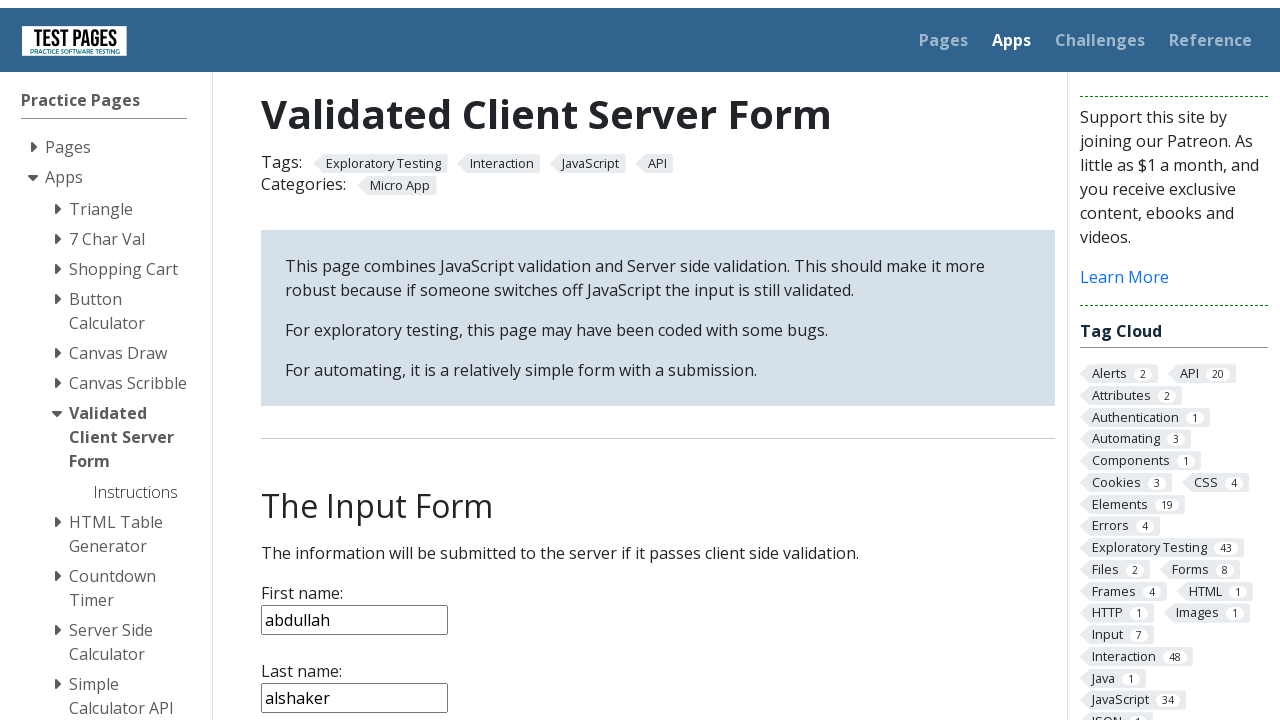

Selected 'Saudi Arabia' from country dropdown on select#country
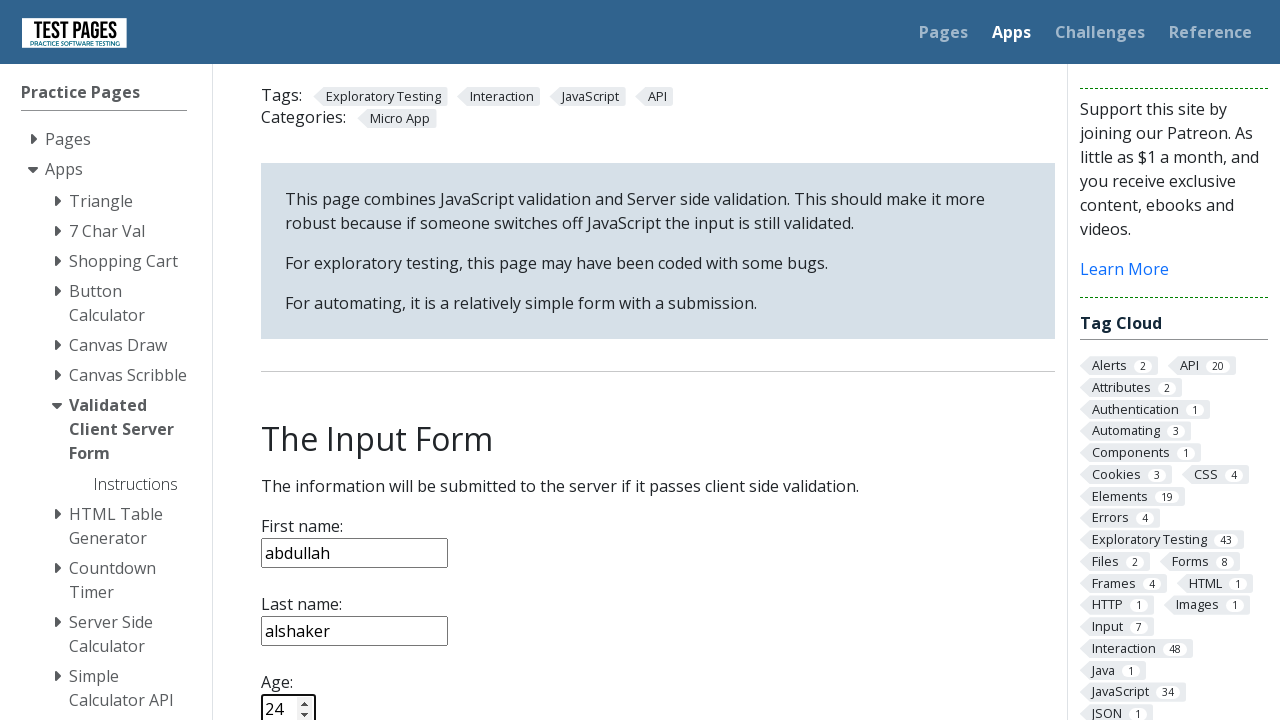

Clicked submit button to validate form at (296, 368) on input[type='submit']
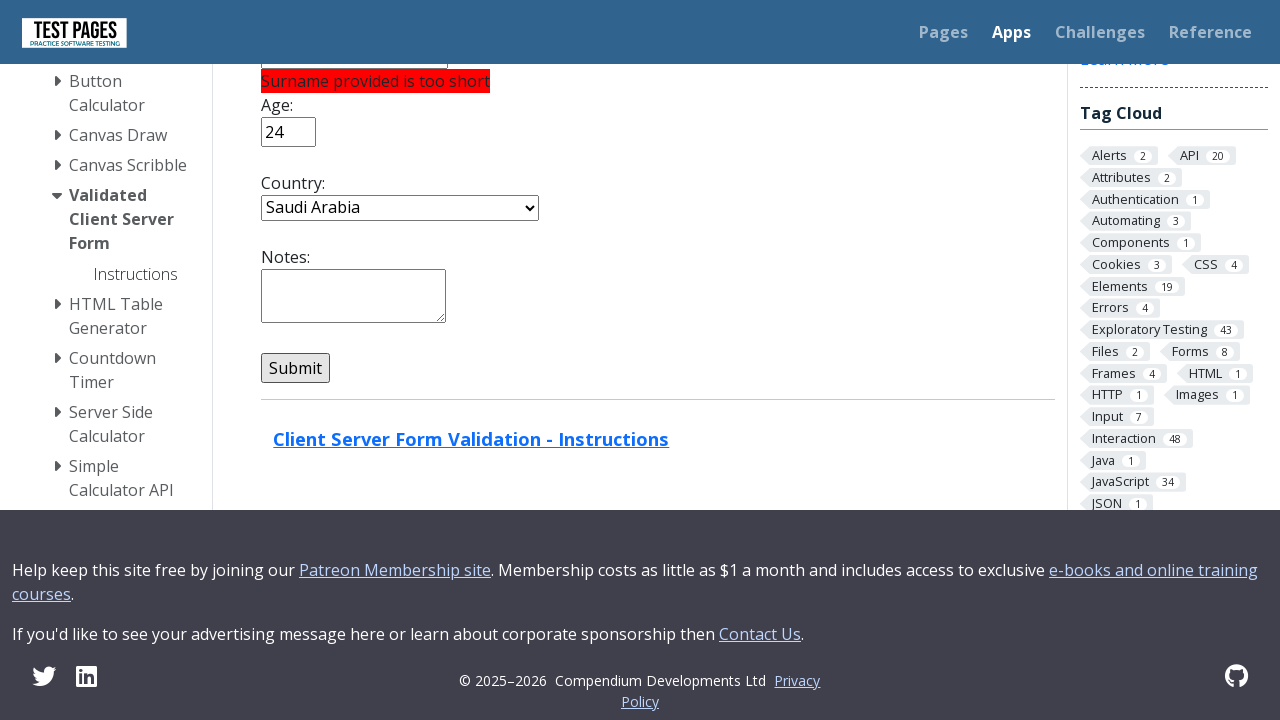

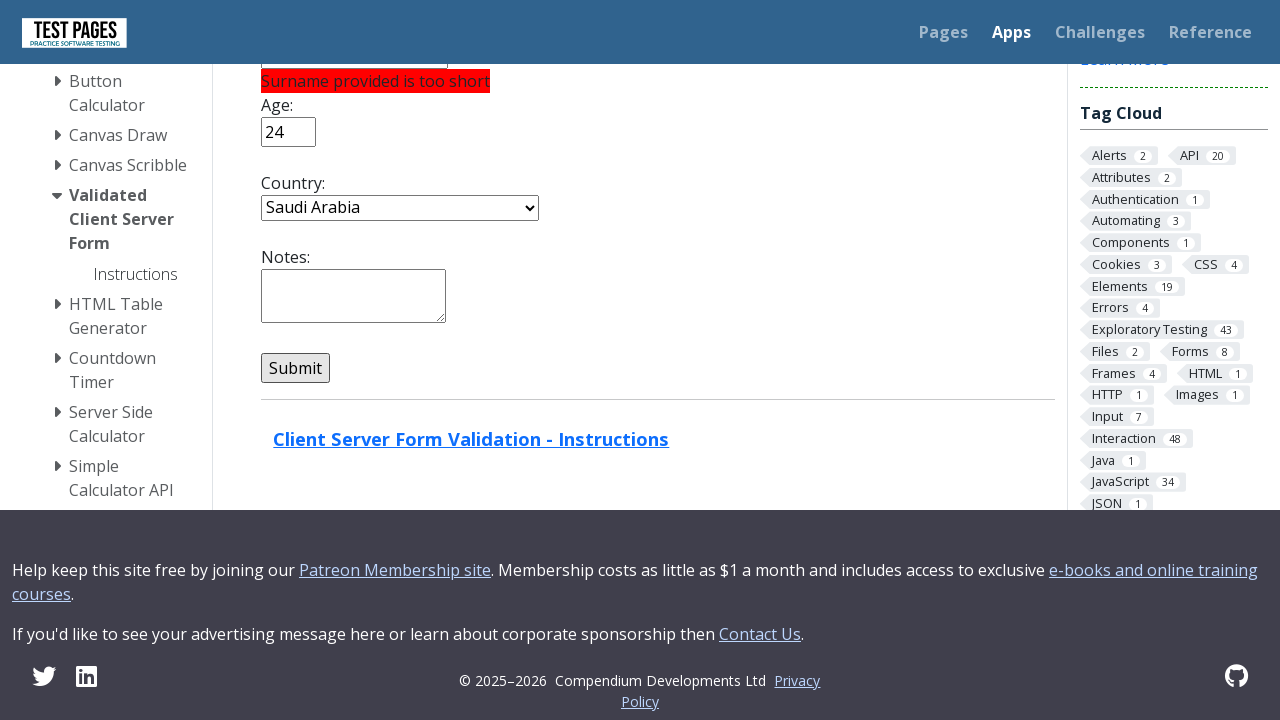